Tests the registration of a donation point by filling out a form with name, email, CEP (postal code), address details, selecting pet type, and submitting the form

Starting URL: https://petlov.vercel.app/signup

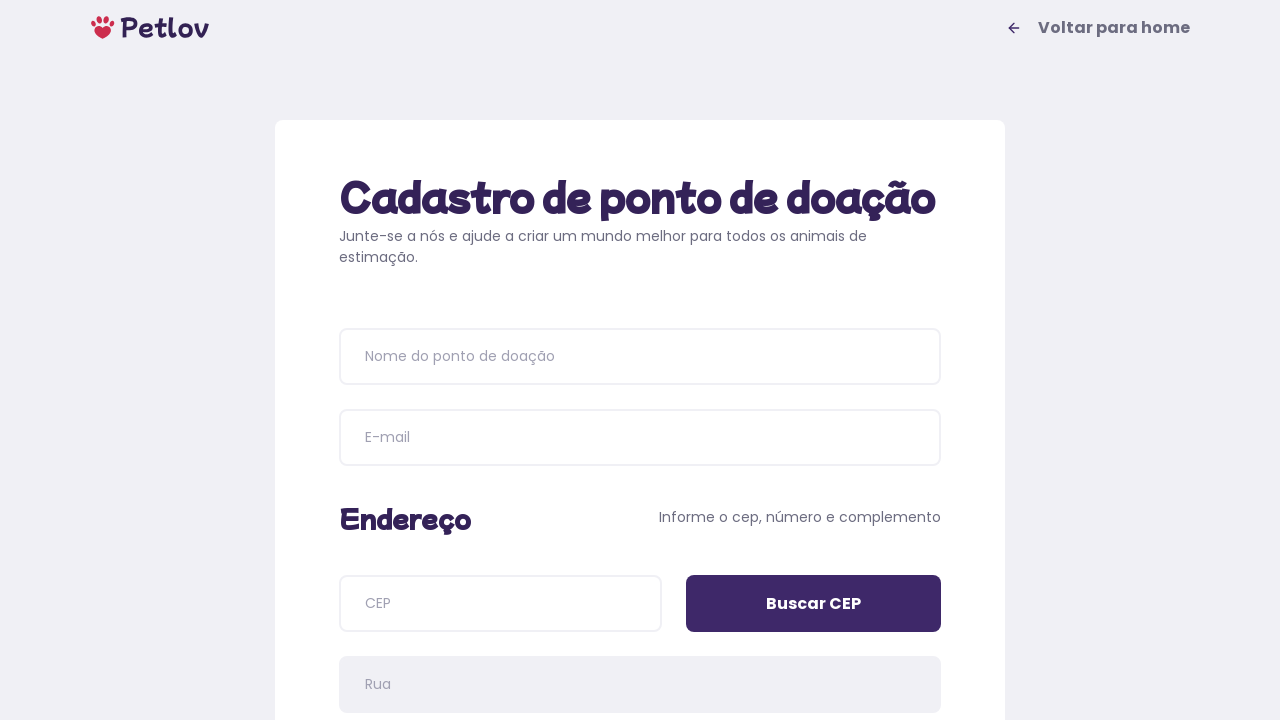

Waited for page heading to load
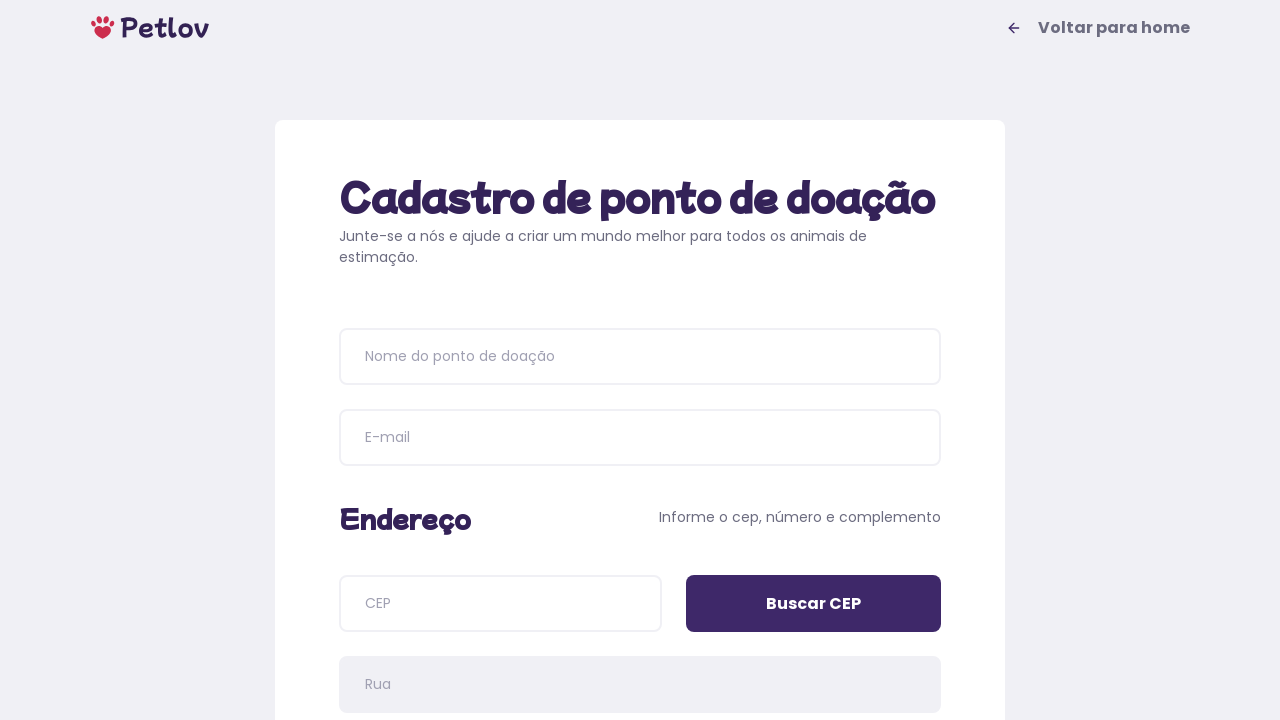

Verified page heading contains 'Cadastro de ponto de doação'
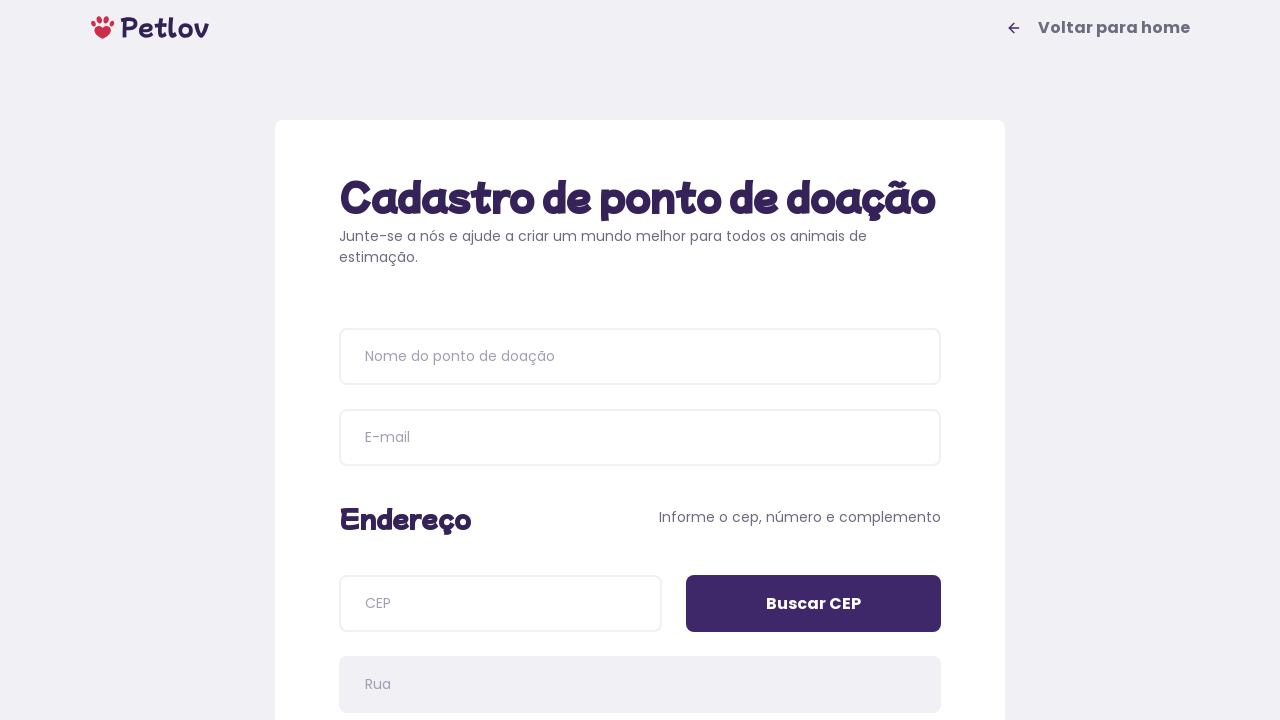

Filled donation point name with 'Estação dos Pets' on input[placeholder='Nome do ponto de doação']
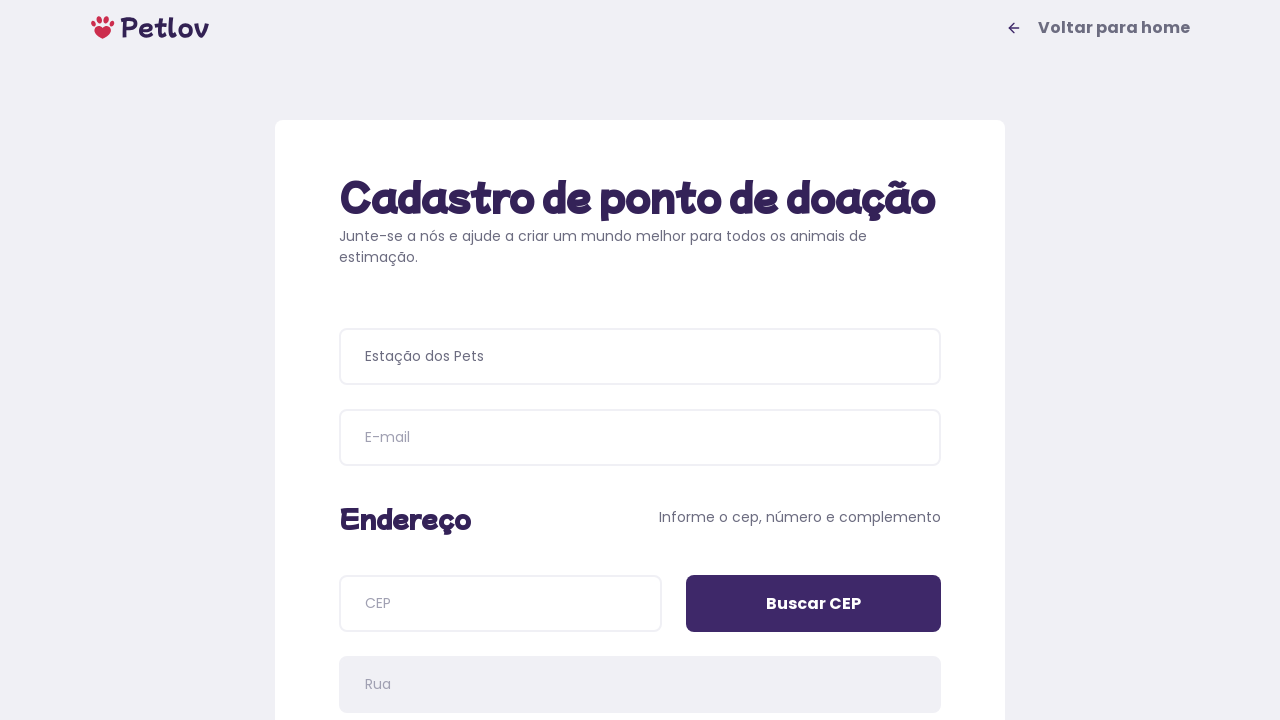

Filled email field with 'marcopets@pets.com.br' on input[name='email']
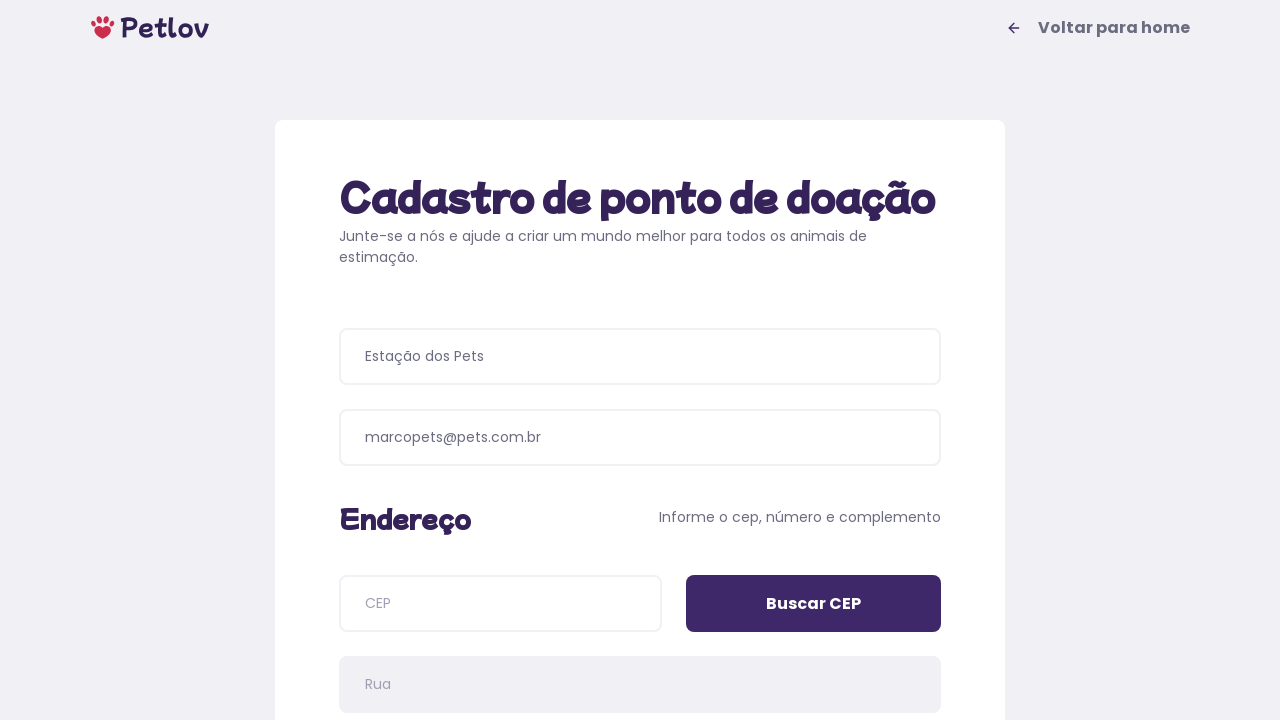

Filled CEP field with '22775040' on input[name='cep']
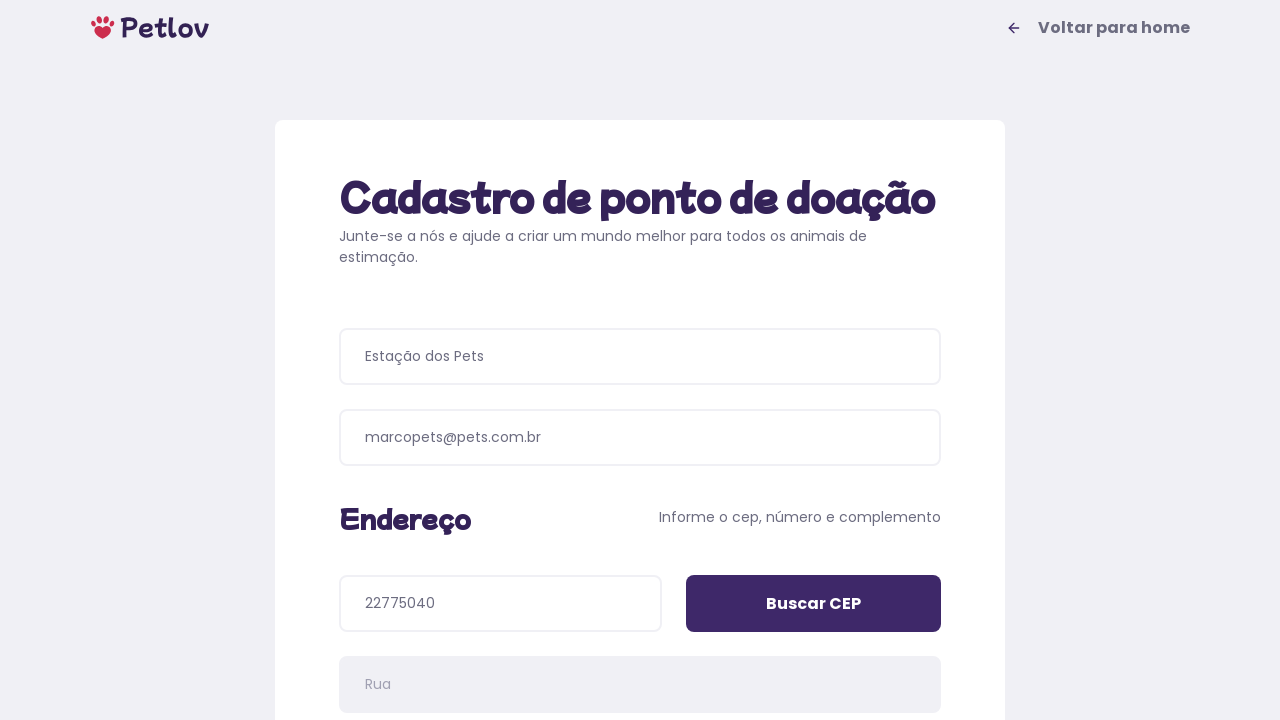

Clicked 'Buscar CEP' button to search postal code at (814, 604) on input[value='Buscar CEP']
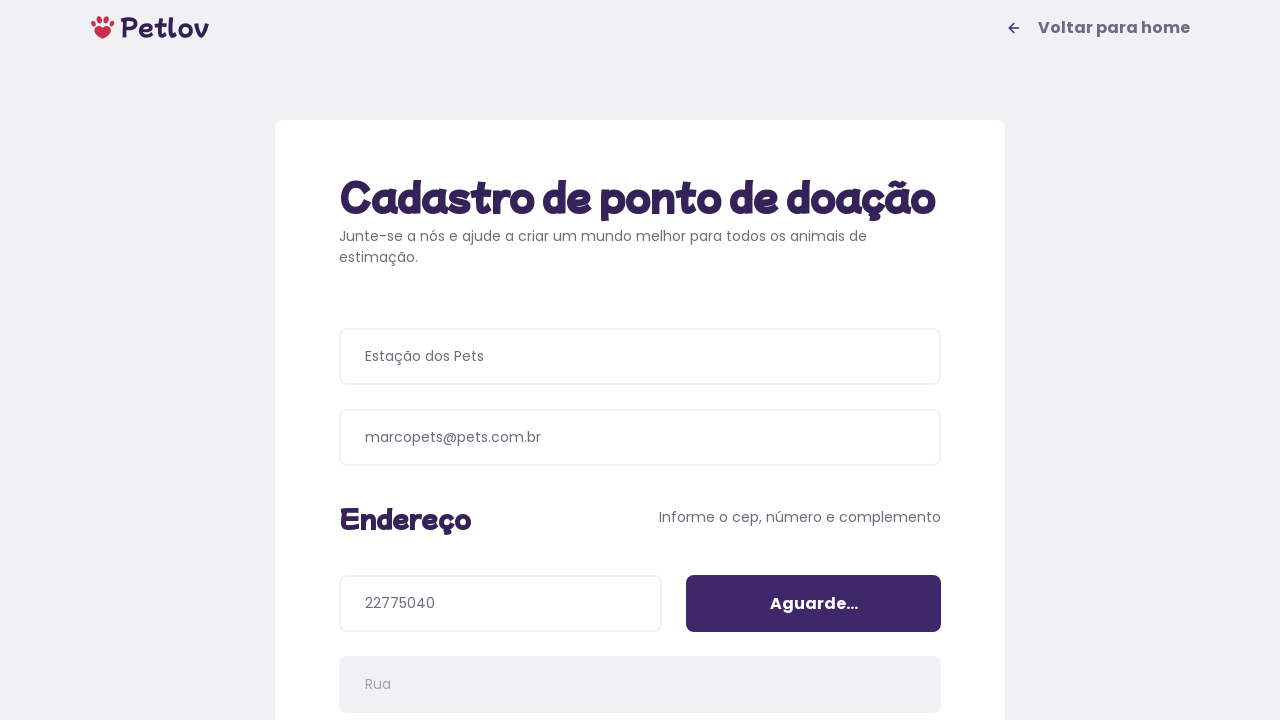

Filled address number with '1300' on input[name='addressNumber']
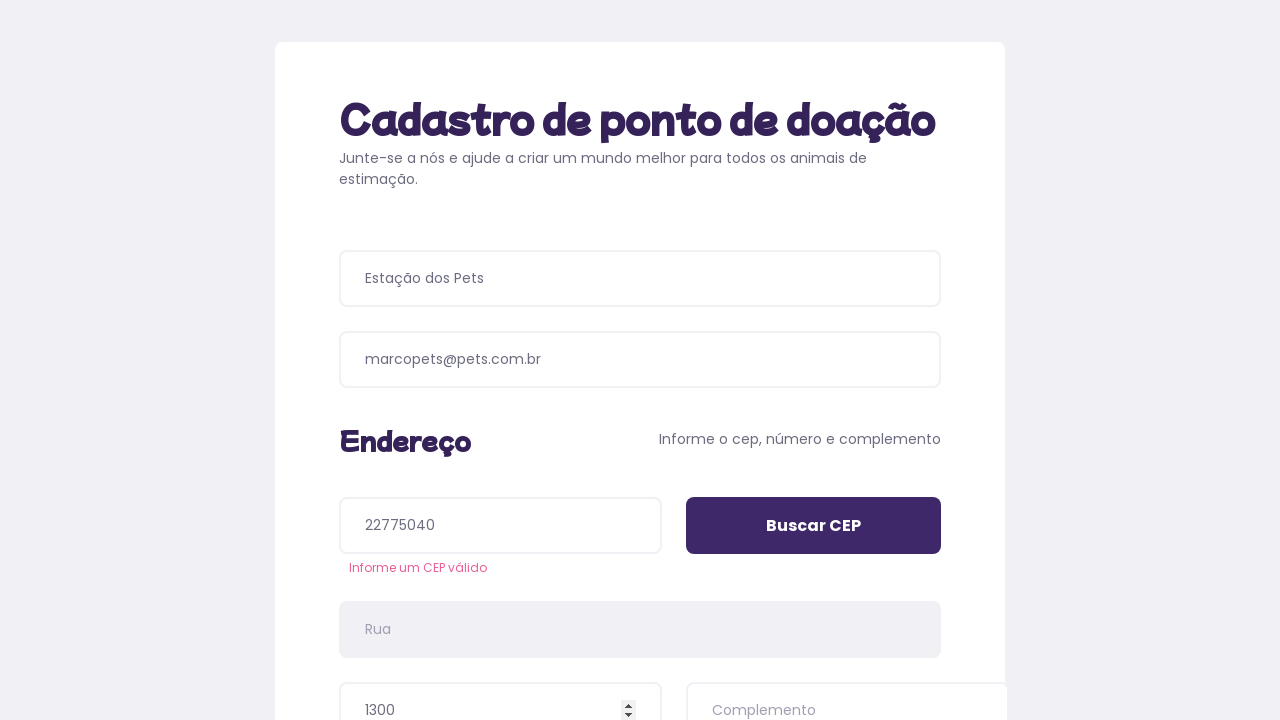

Filled address details with 'Ao lado do centro comercial' on input[name='addressDetails']
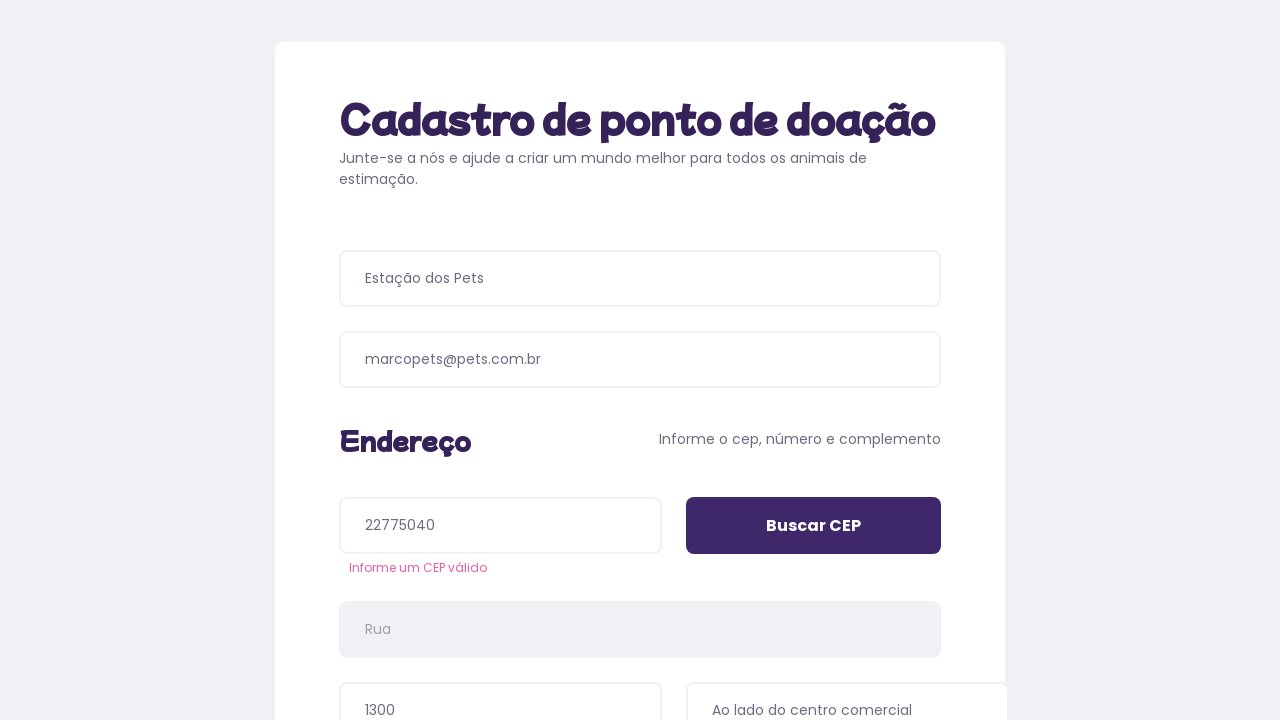

Selected 'Cachorros' (Dogs) pet type checkbox at (486, 390) on xpath=//span[text()='Cachorros']/..
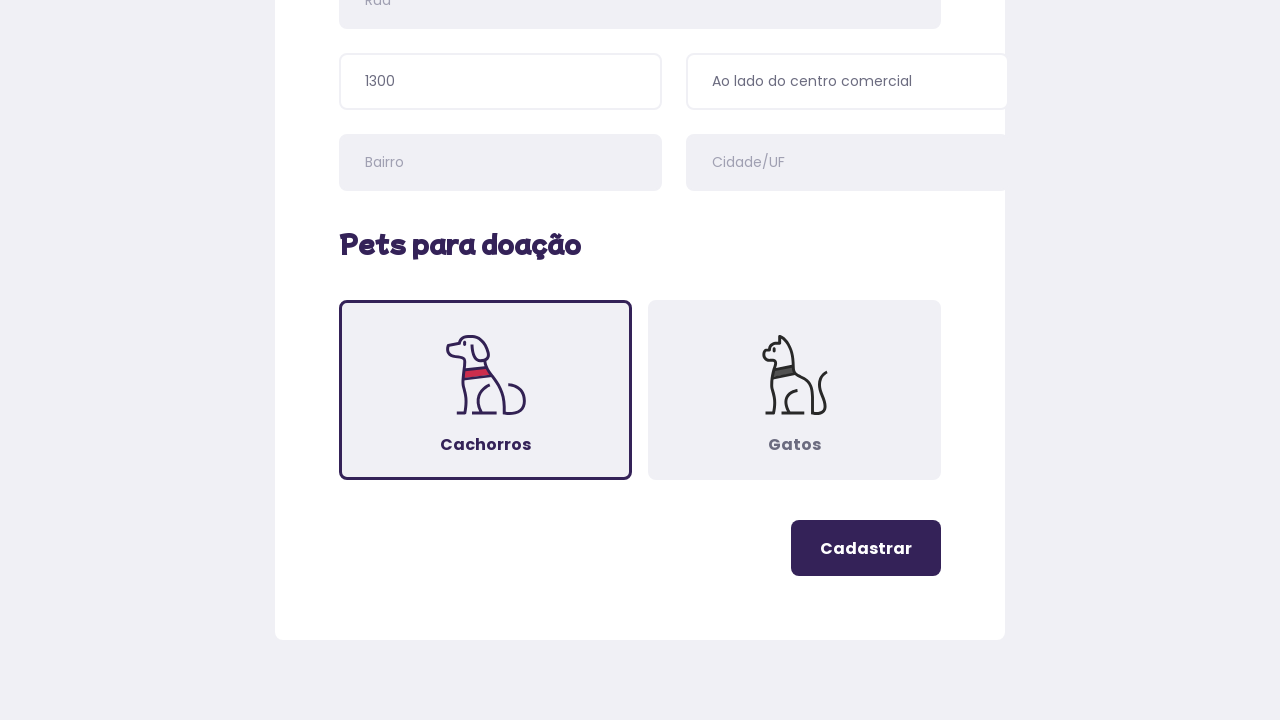

Clicked register button to submit form at (866, 548) on .button-register
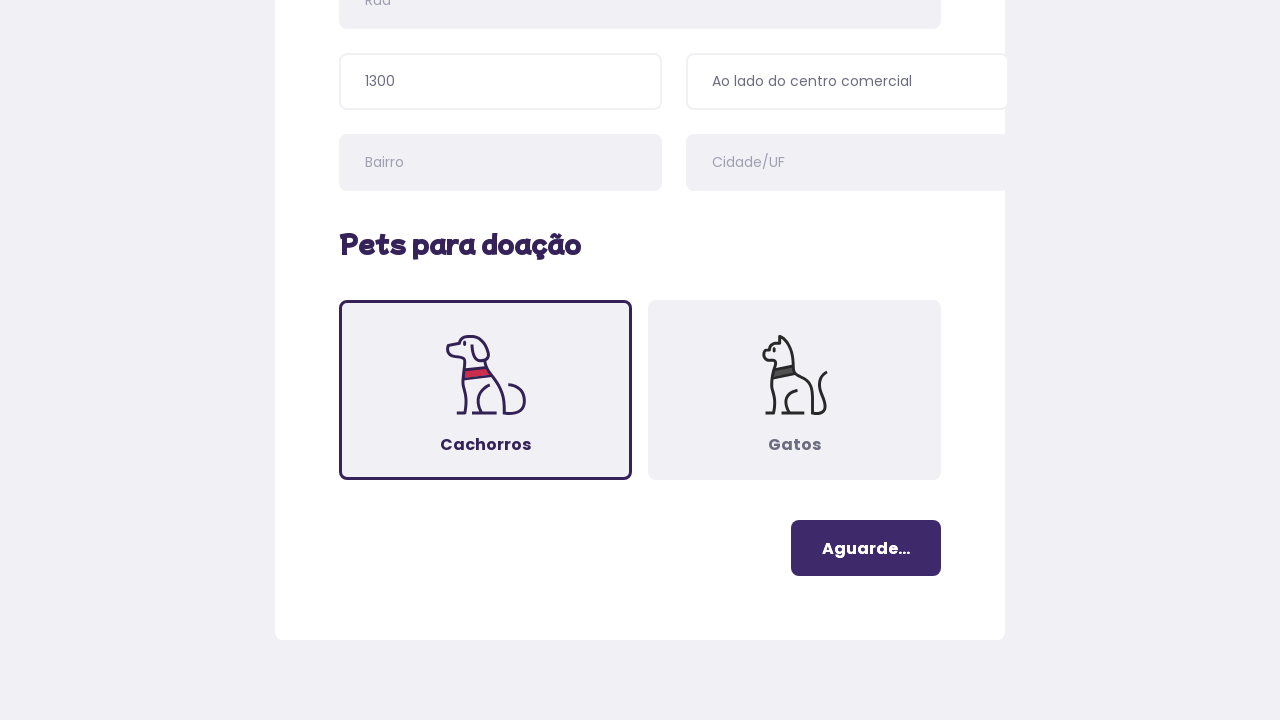

Waited for success message to appear
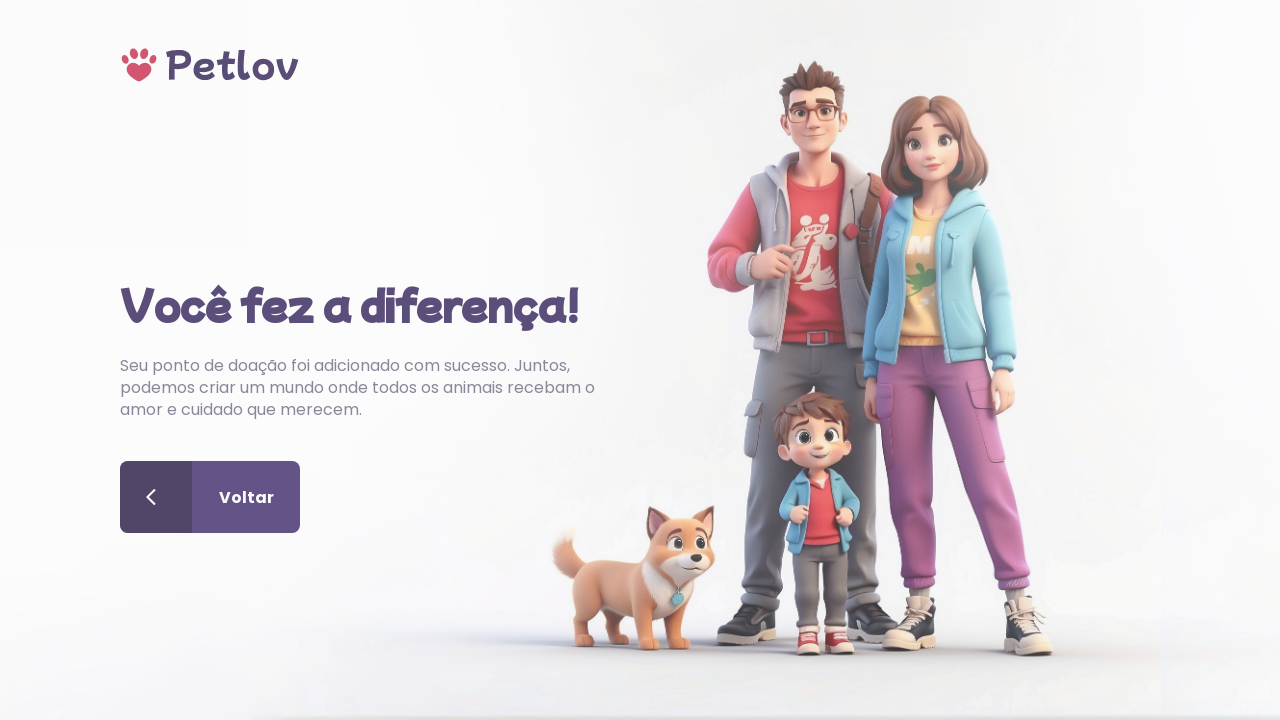

Retrieved success message text
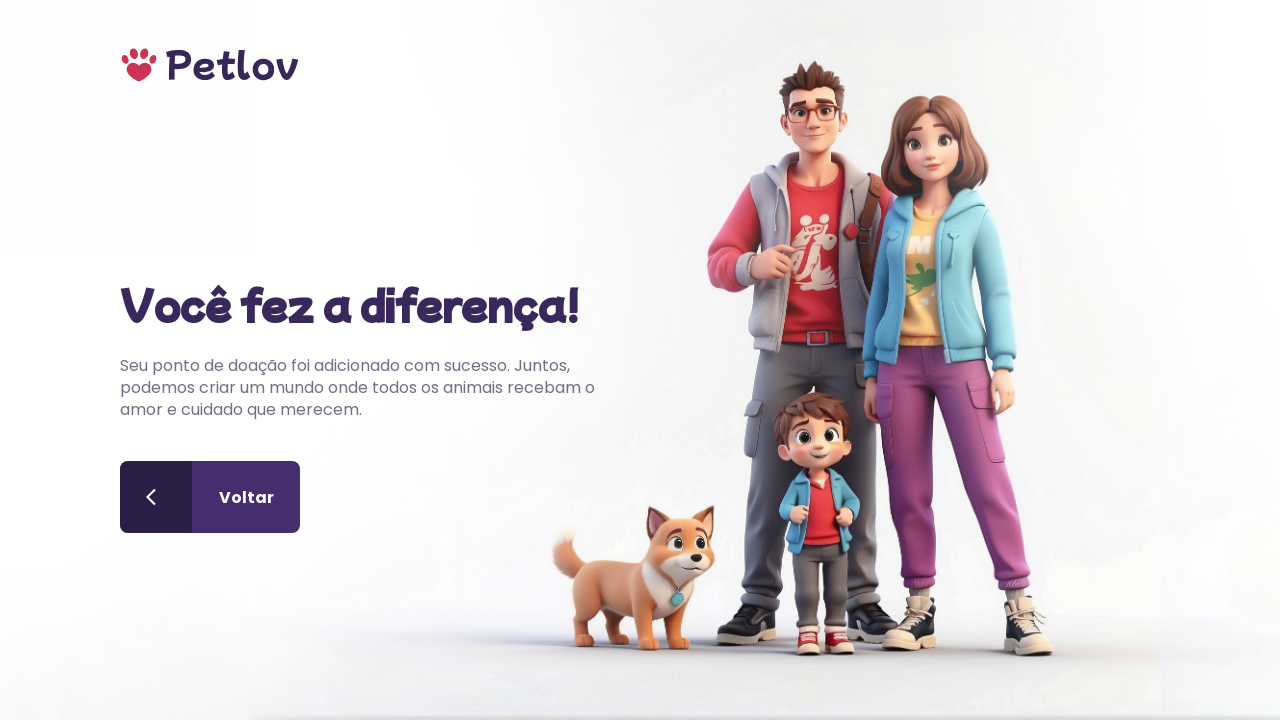

Verified success message contains 'Seu ponto de doação foi adicionado com sucesso'
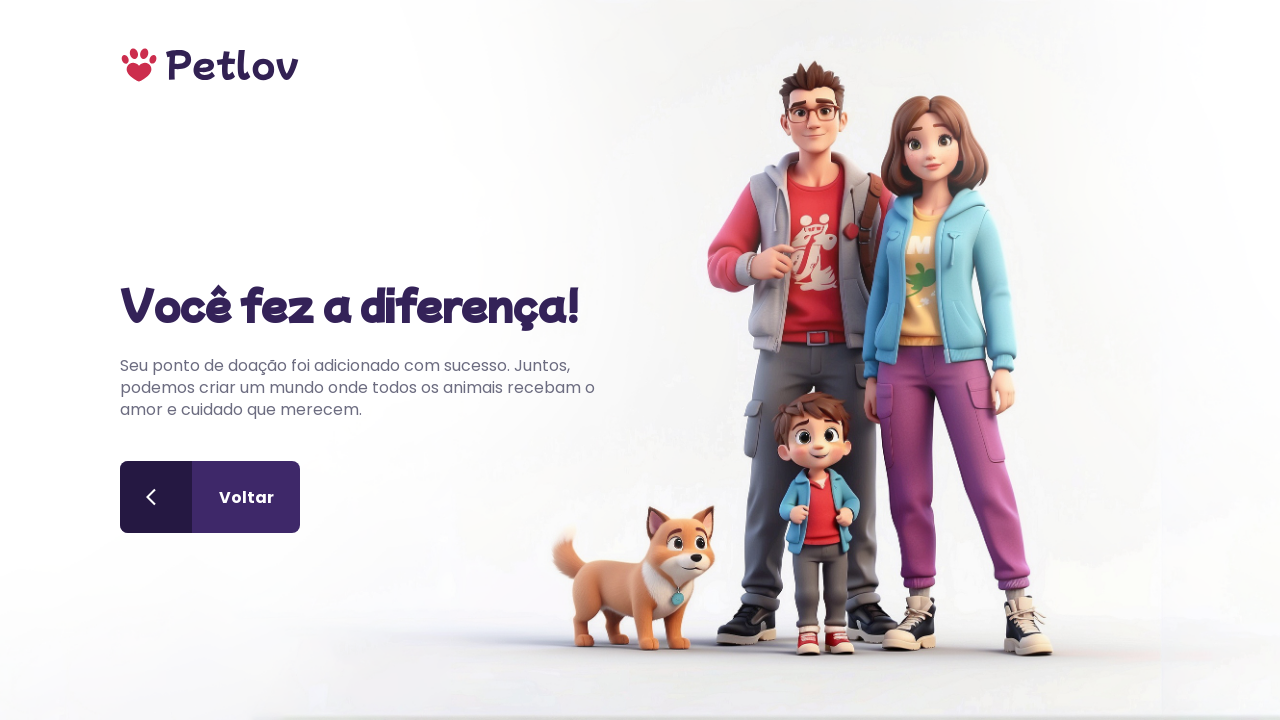

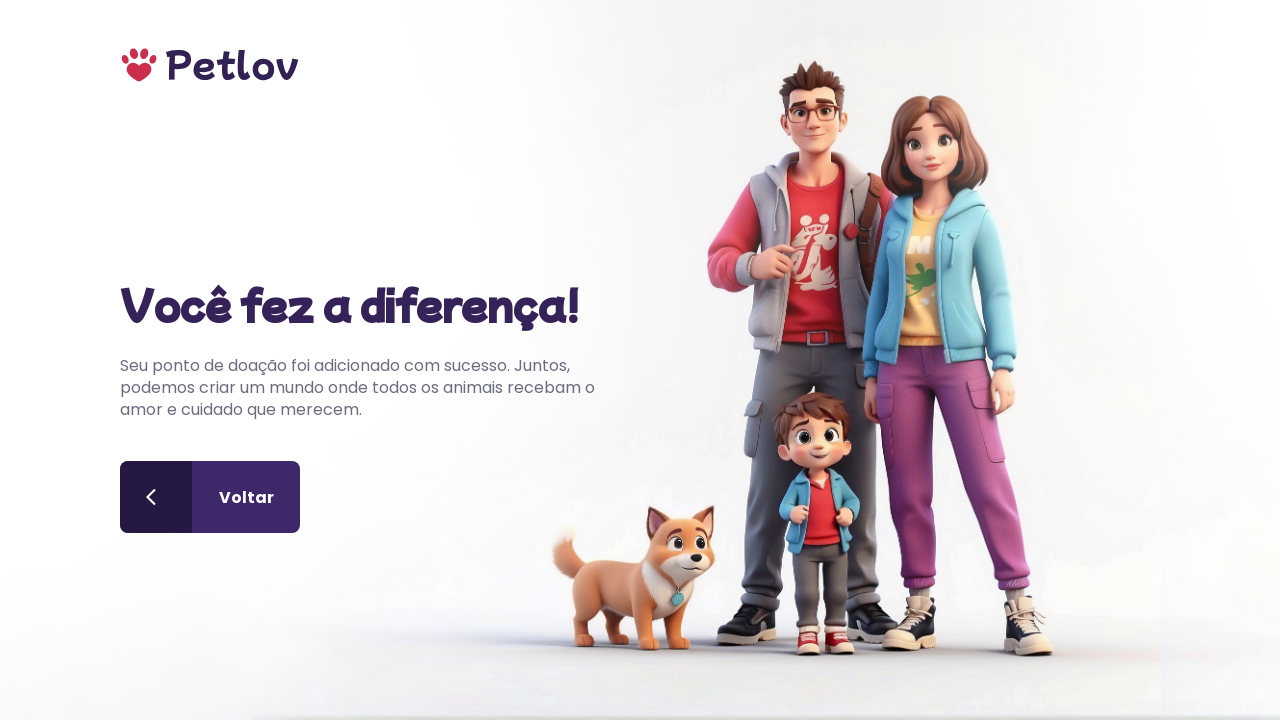